Navigates to Mozilla VPN page for Italy locale and clicks on the terms link in the footer to verify locale handling

Starting URL: https://www.mozilla.org/it/products/vpn/?geo=it

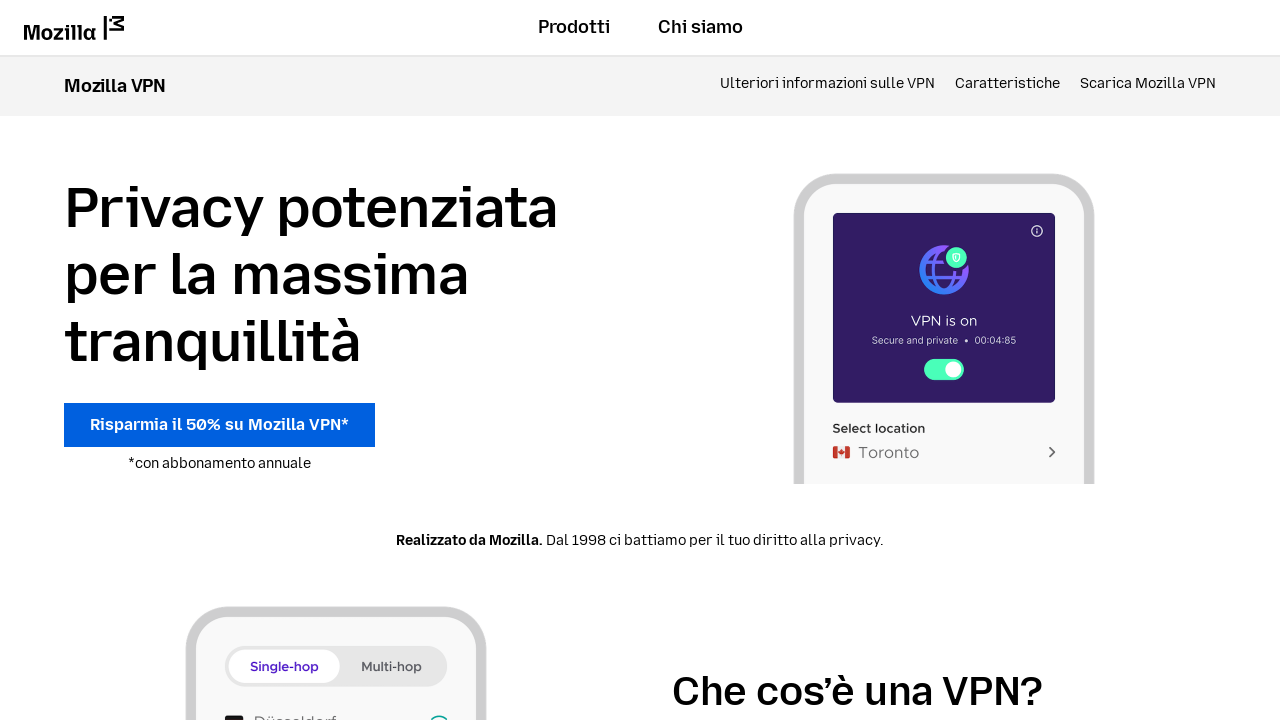

Waited for page to fully load (networkidle)
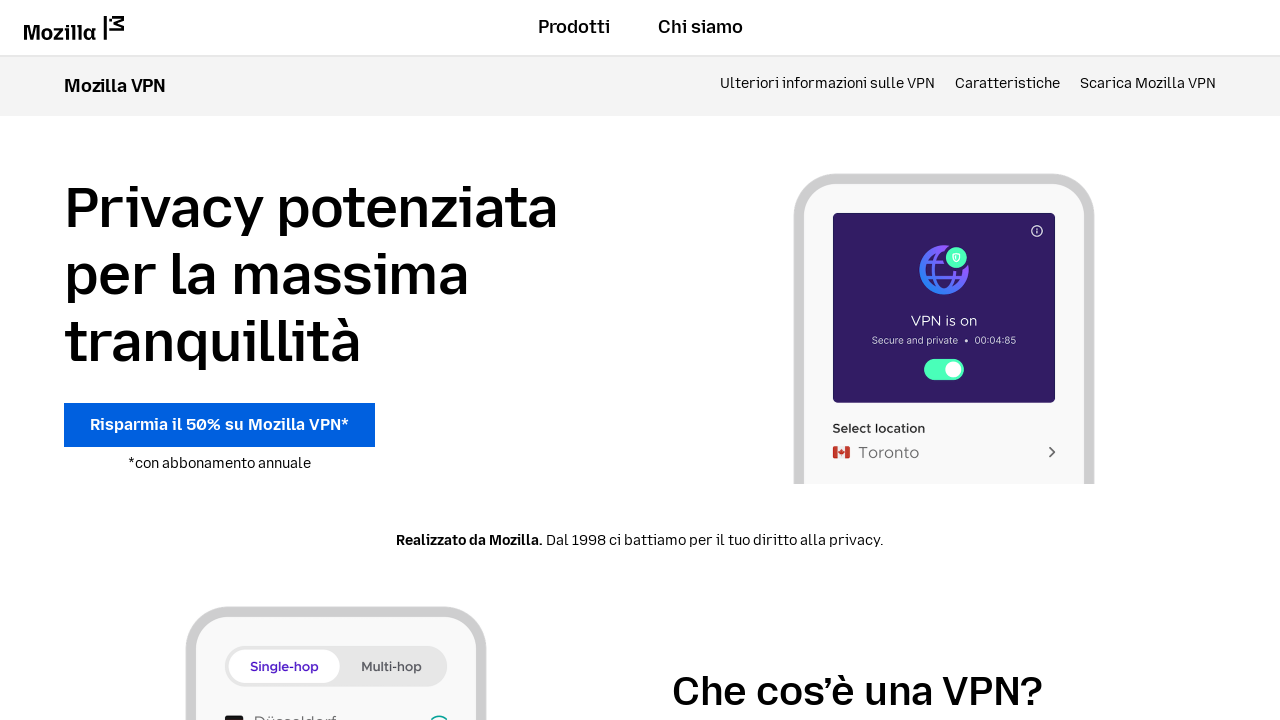

Clicked on terms link in footer at (640, 361) on .vpn-footer-list > li:nth-child(2) > a:nth-child(1)
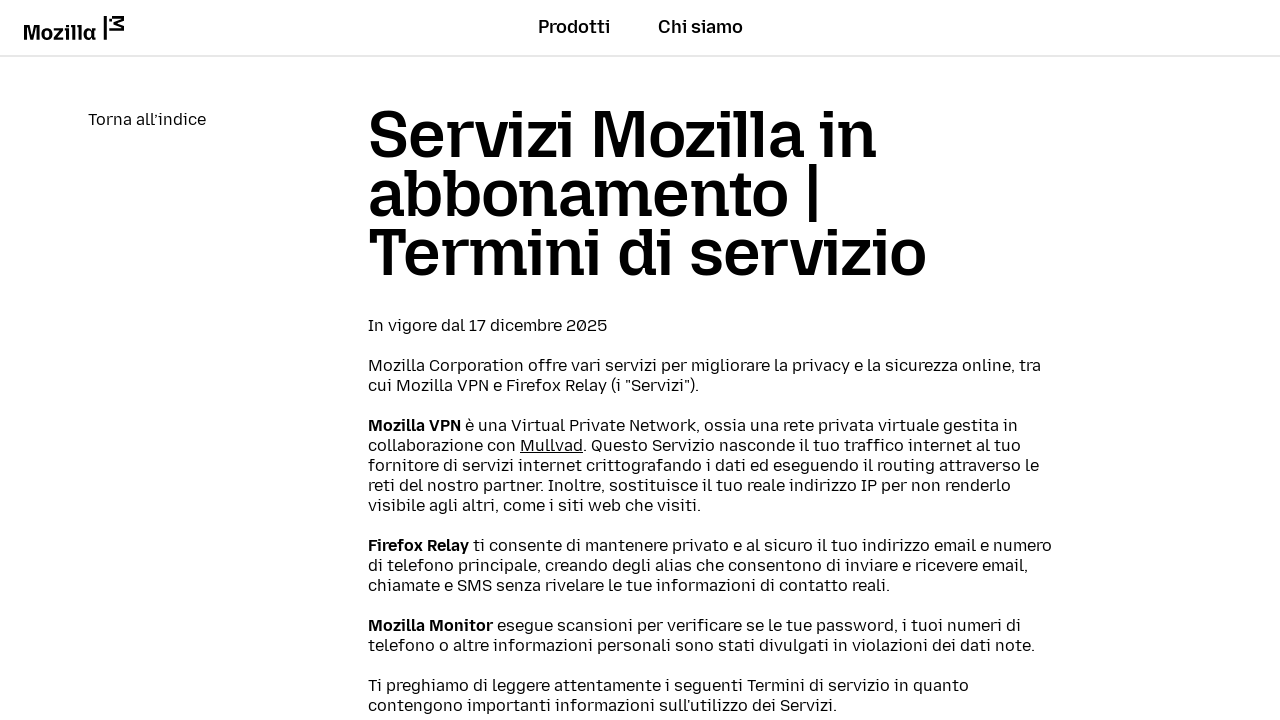

Waited for navigation to complete after clicking terms link (networkidle)
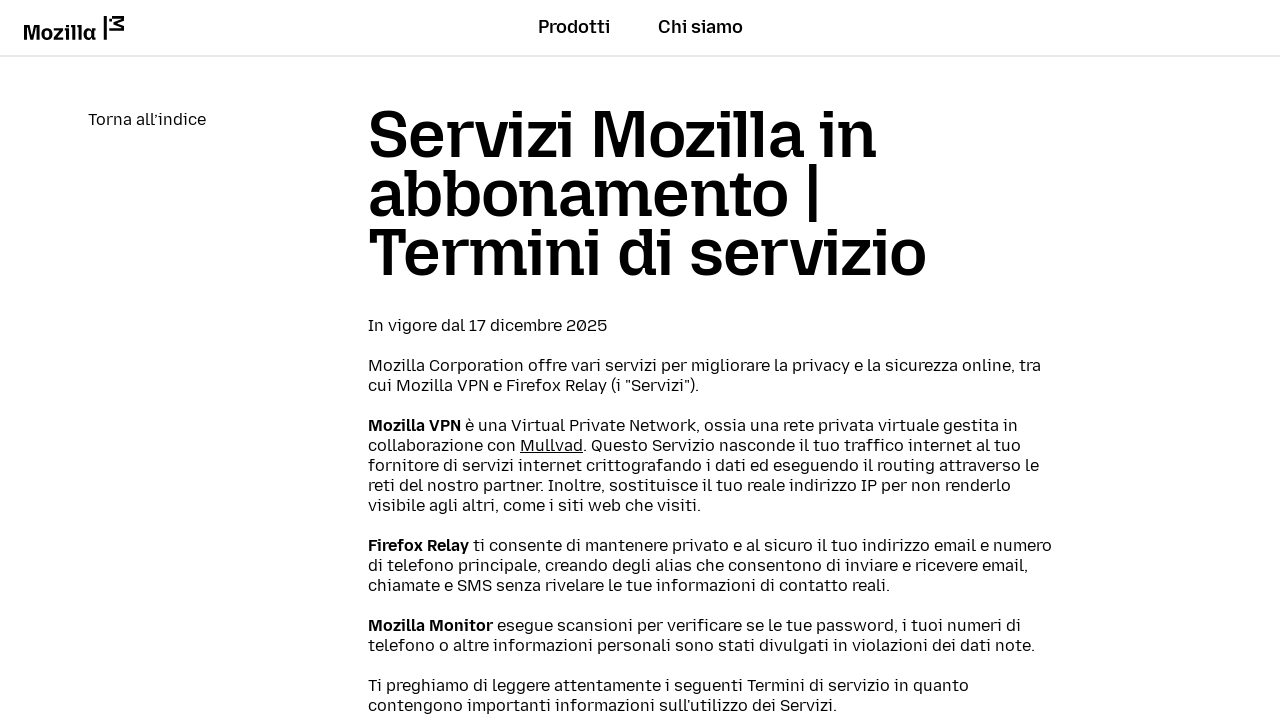

Verified main section header is visible
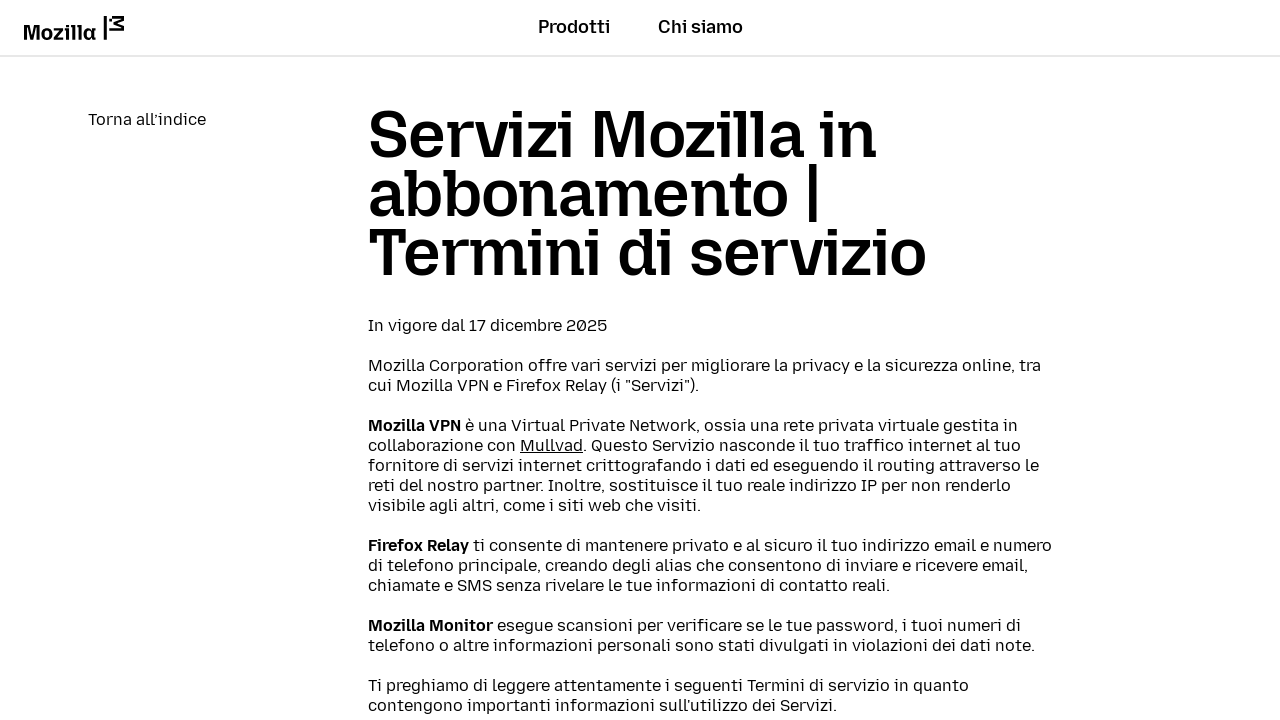

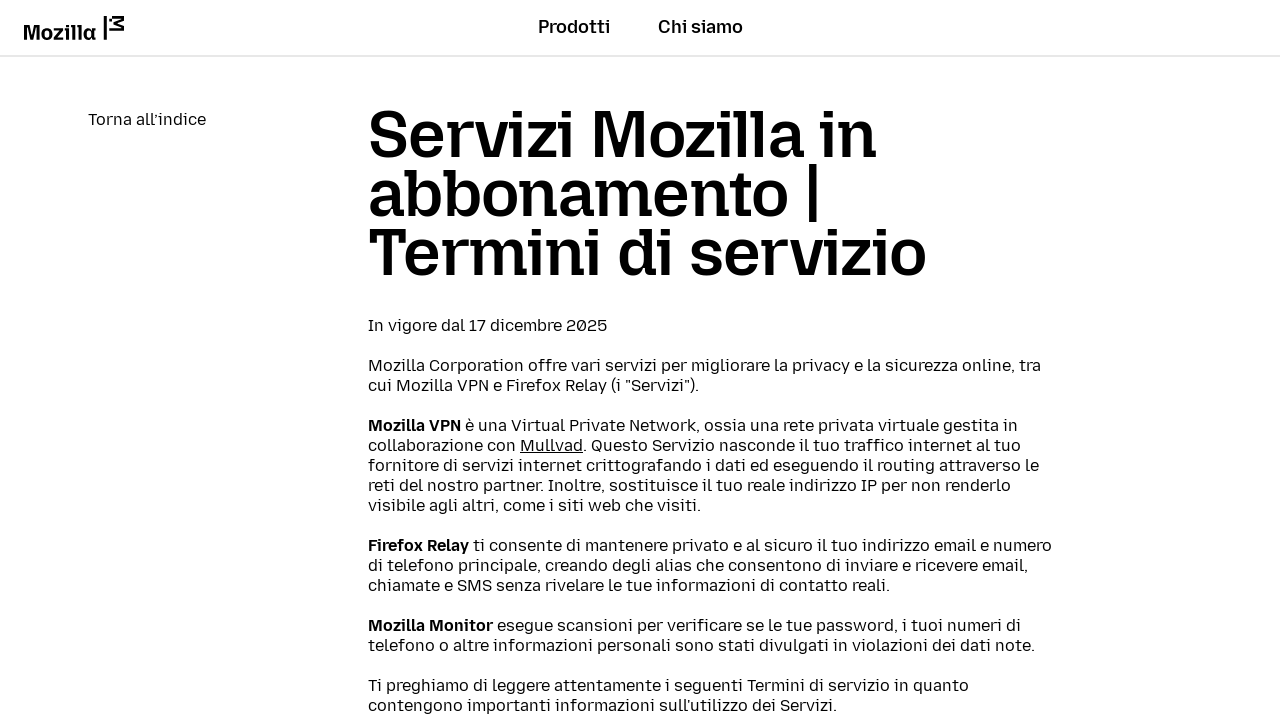